Tests window handling functionality by clicking a button that opens a new window, switching between windows, and verifying the titles

Starting URL: http://demo.automationtesting.in/Windows.html

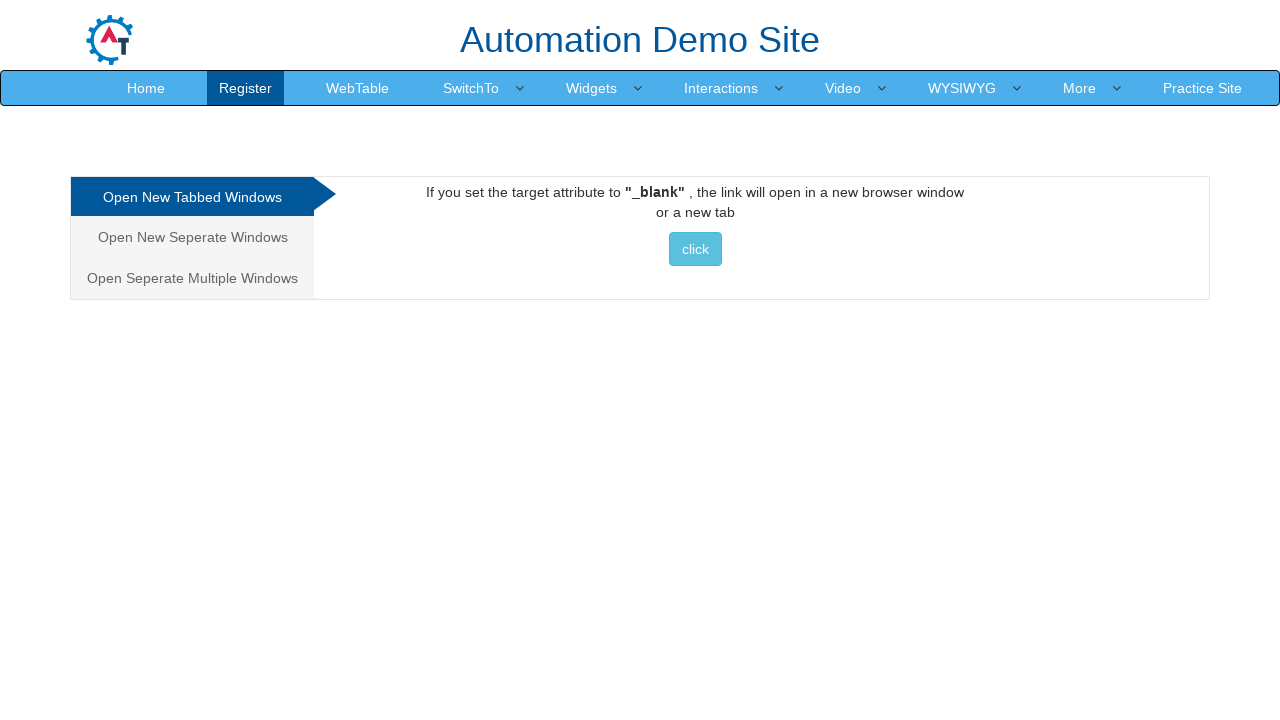

Clicked button to open new window at (695, 249) on xpath=//html/body/div[1]/div/div/div/div[2]/div[1]/a/button
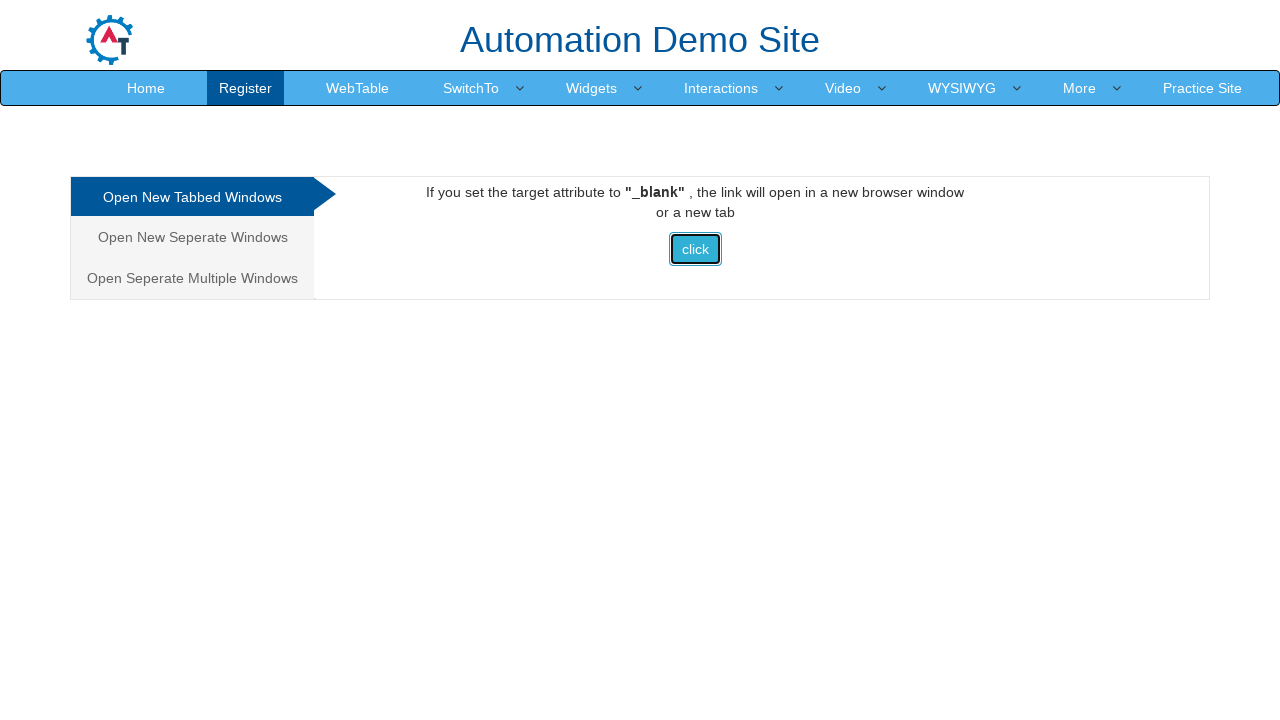

New page loaded completely
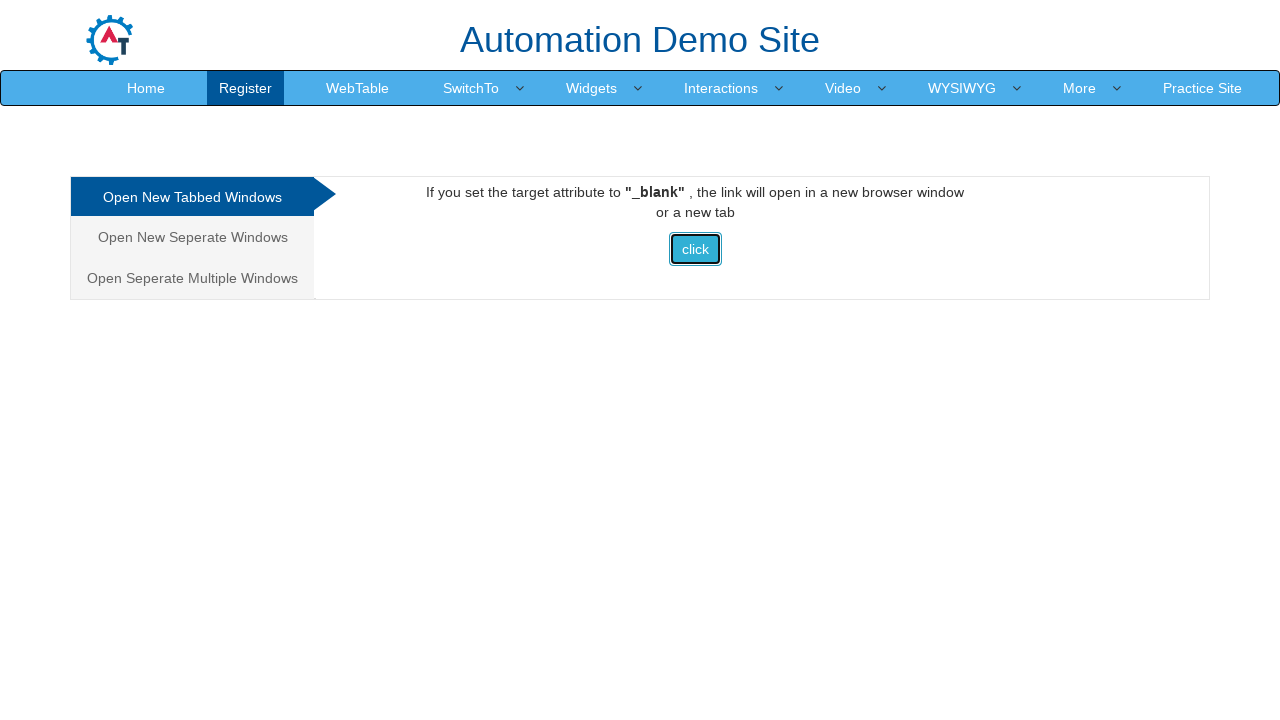

Retrieved title of child window: Selenium
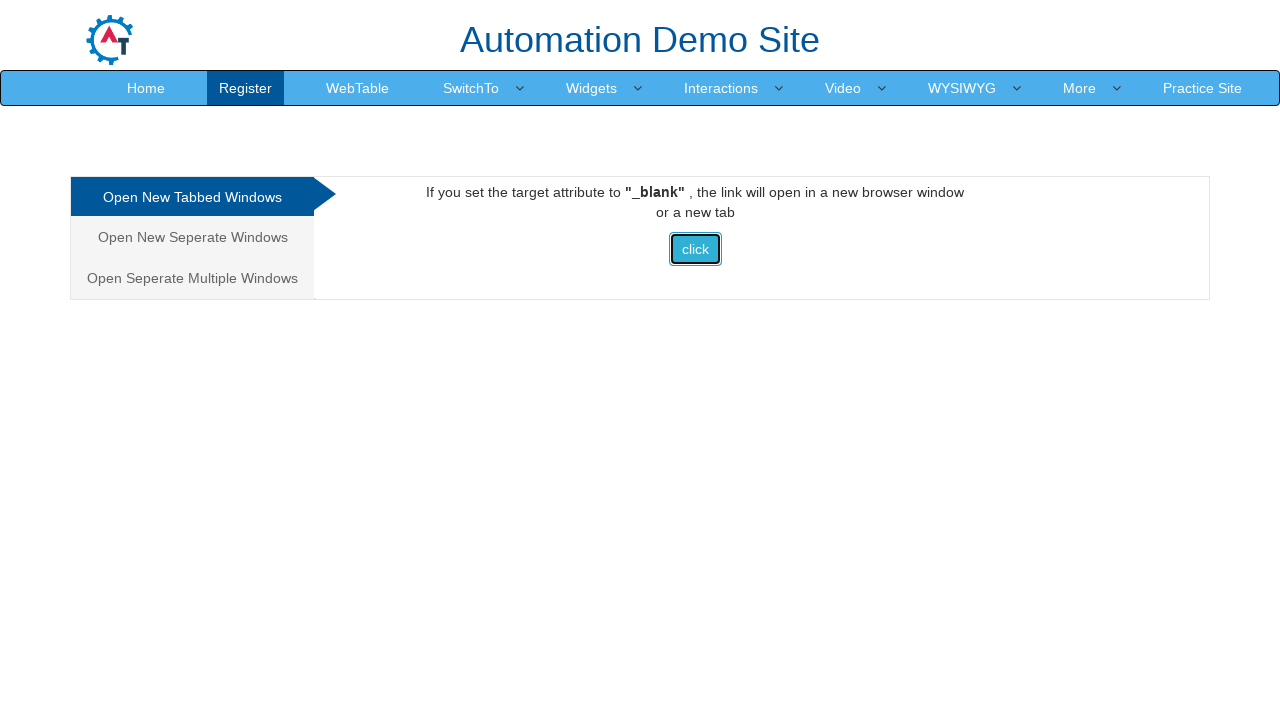

Retrieved title of main window: Frames & windows
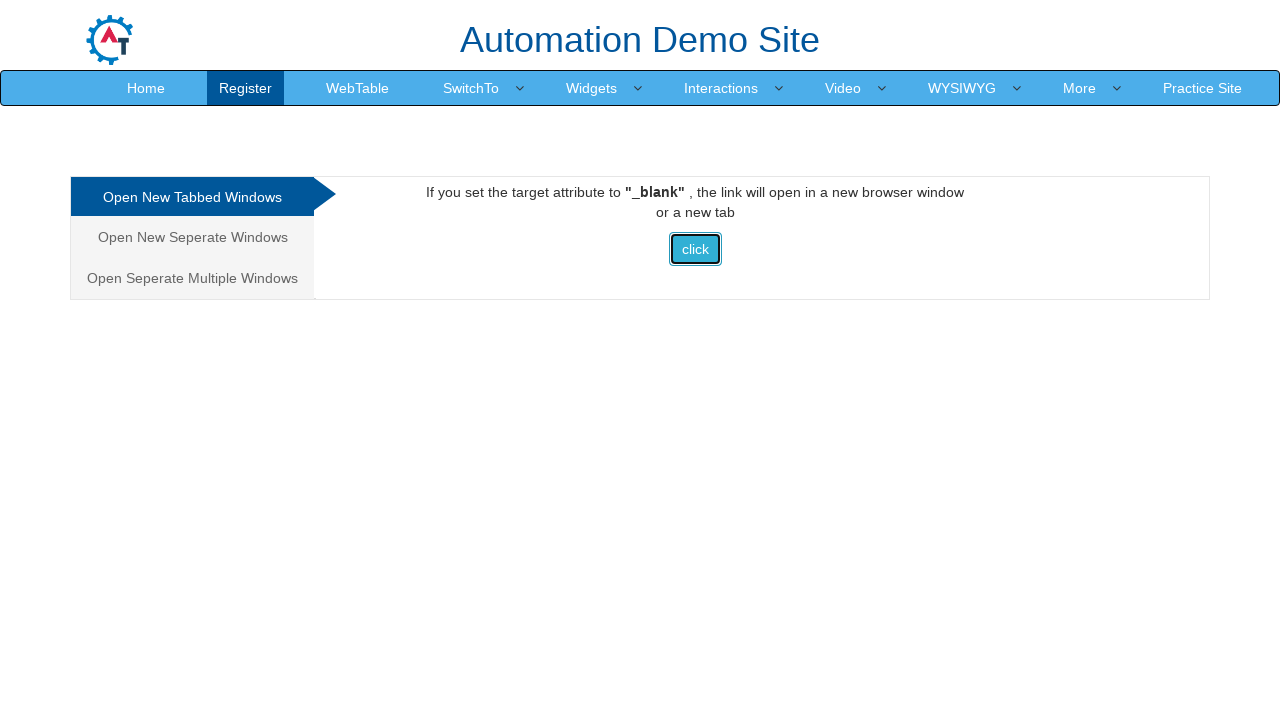

Closed the child window
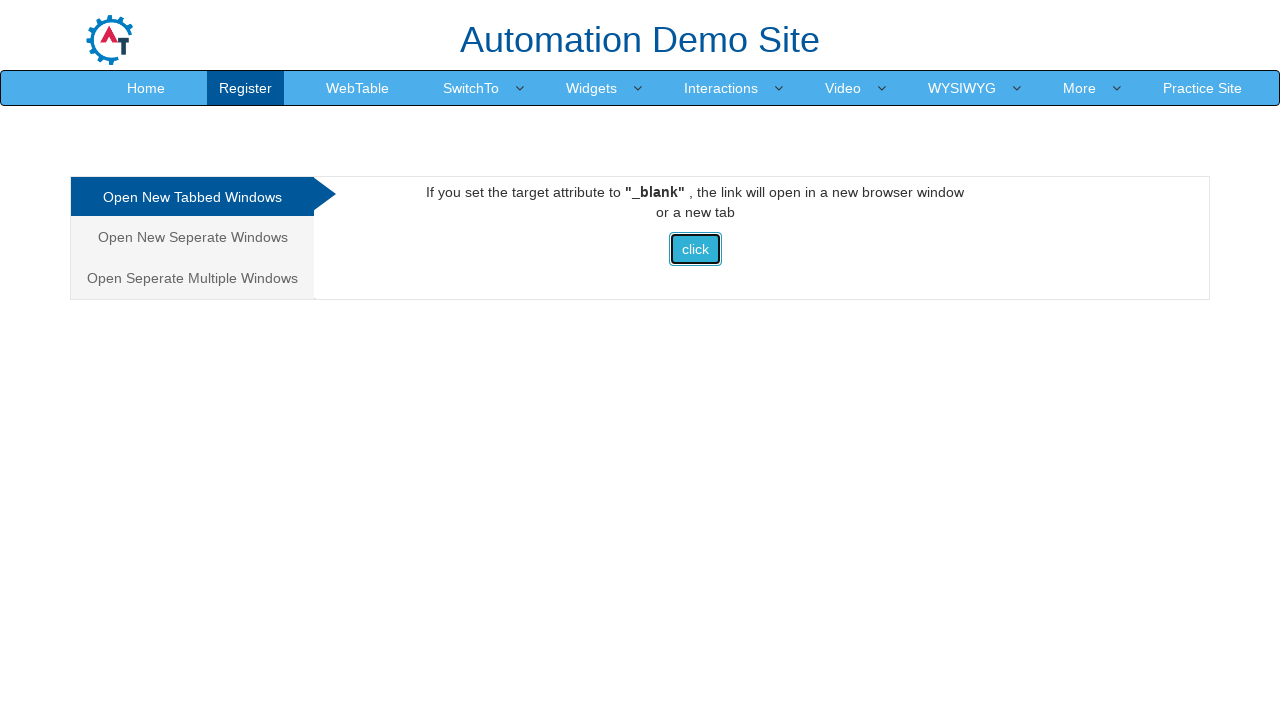

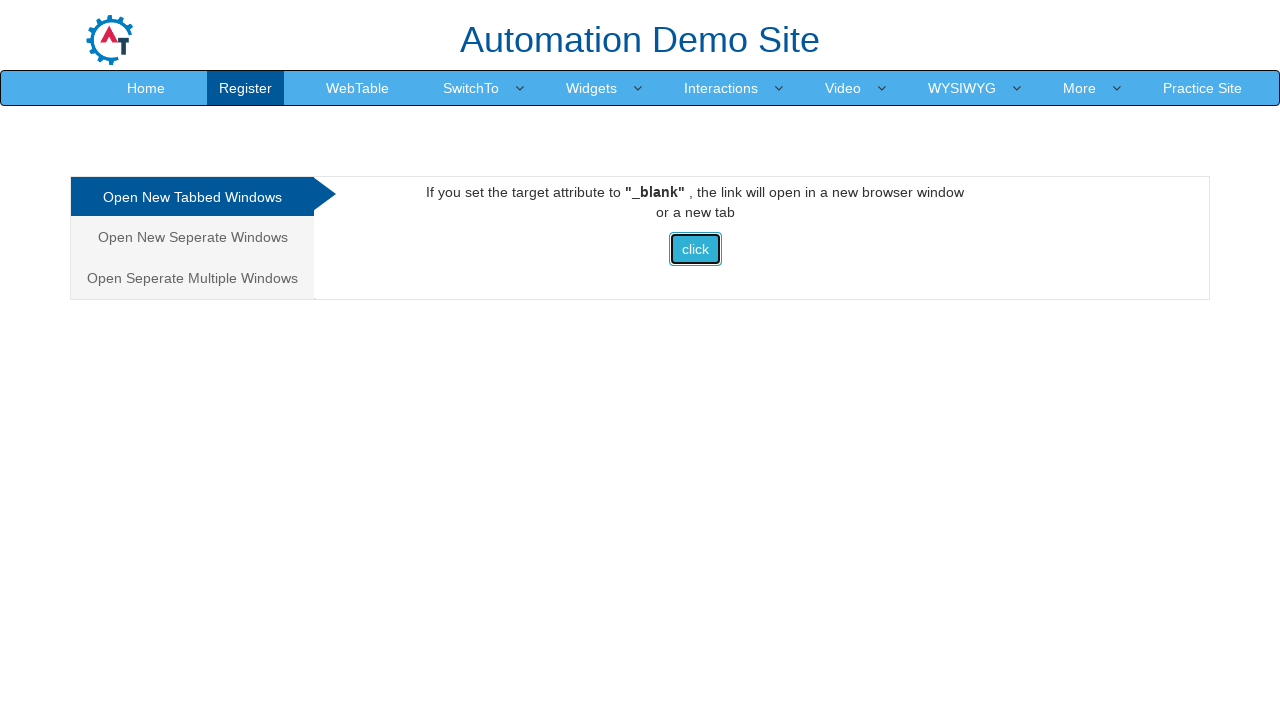